Tests a registration/contact form by filling in first name, last name, and email fields, then submitting the form and verifying a success message is displayed.

Starting URL: https://erikdark.github.io/Qa_autotest_03/

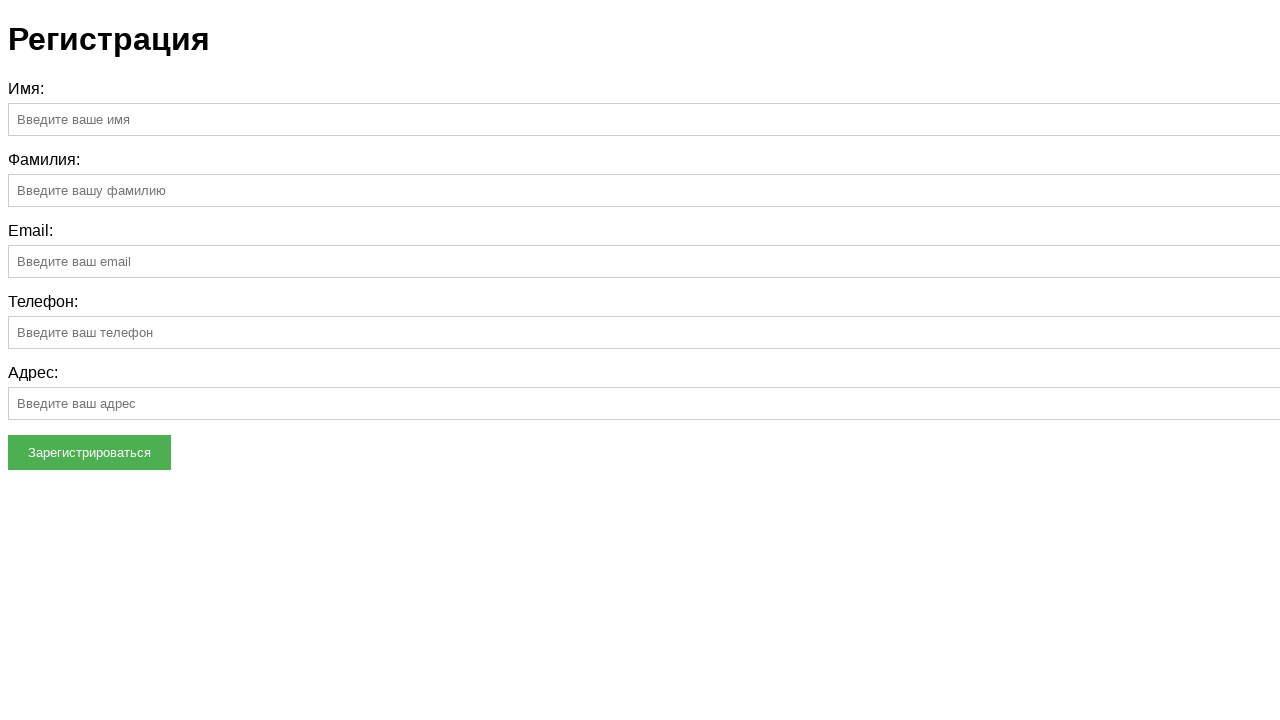

Filled first name field with 'Dmitri' on input[name='firstName']
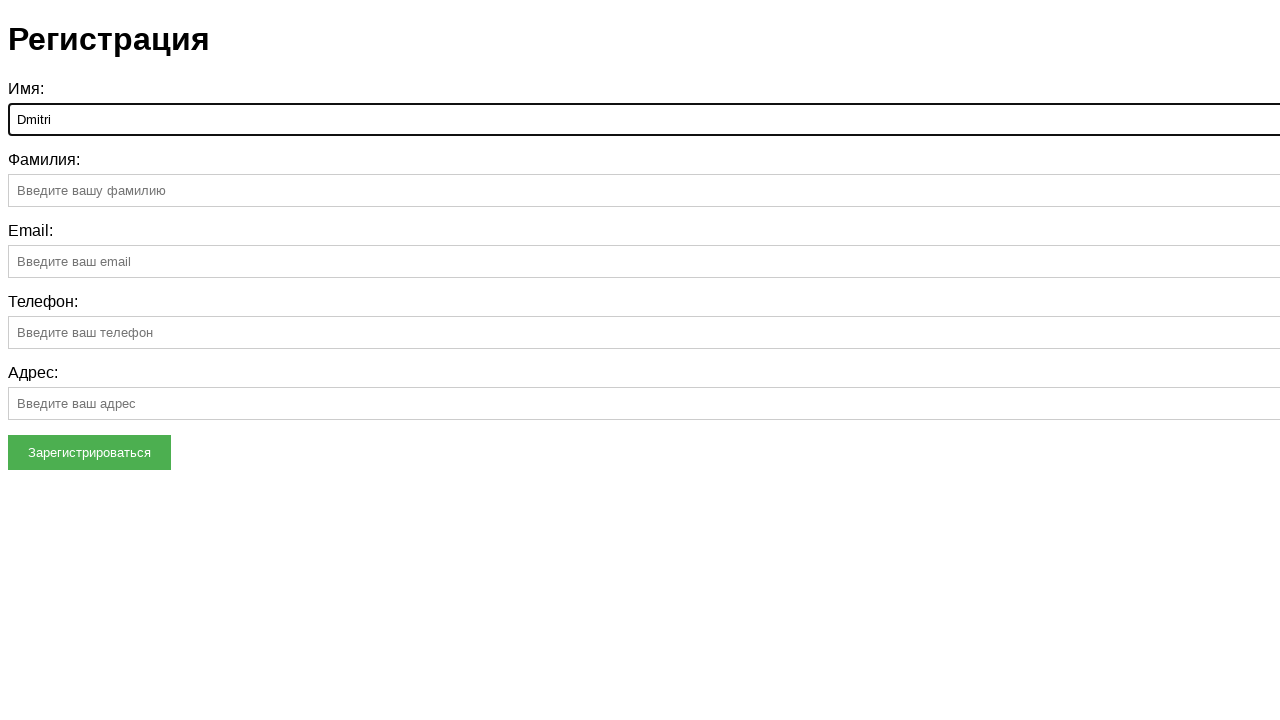

Filled last name field with 'Volkov' on input[name='lastName']
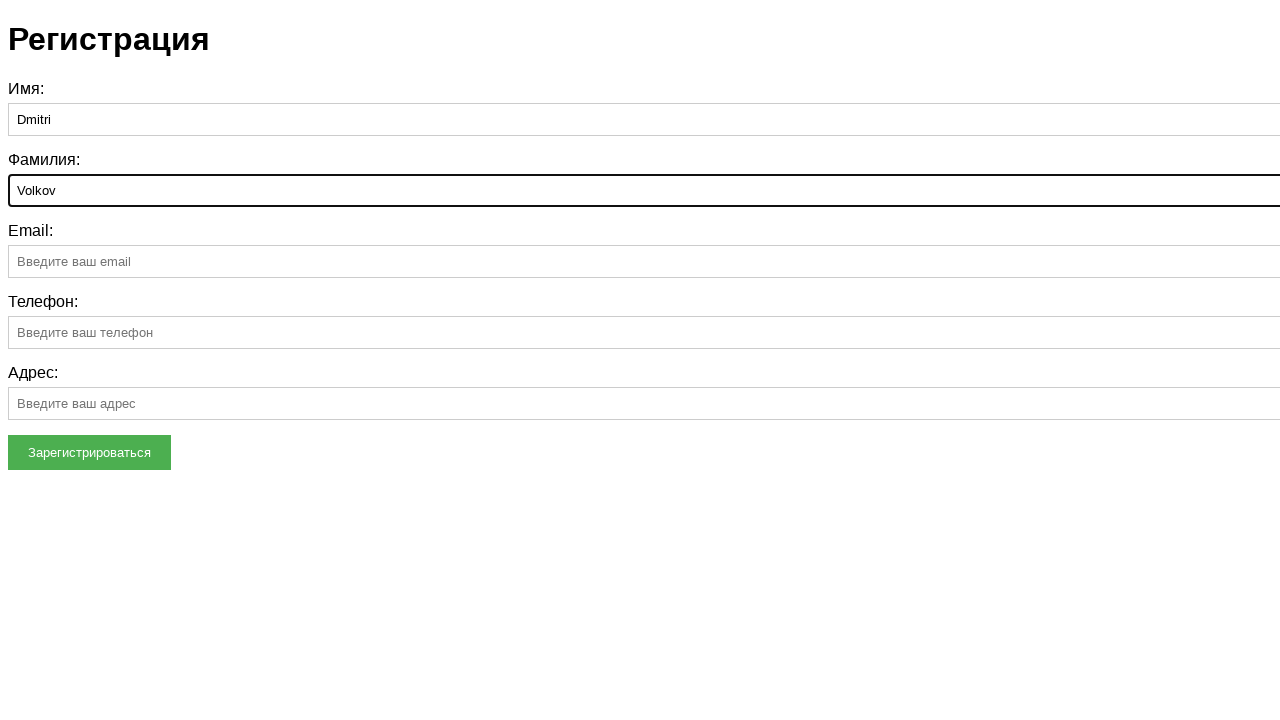

Filled email field with 'dmitri.volkov@example.com' on input[name='email']
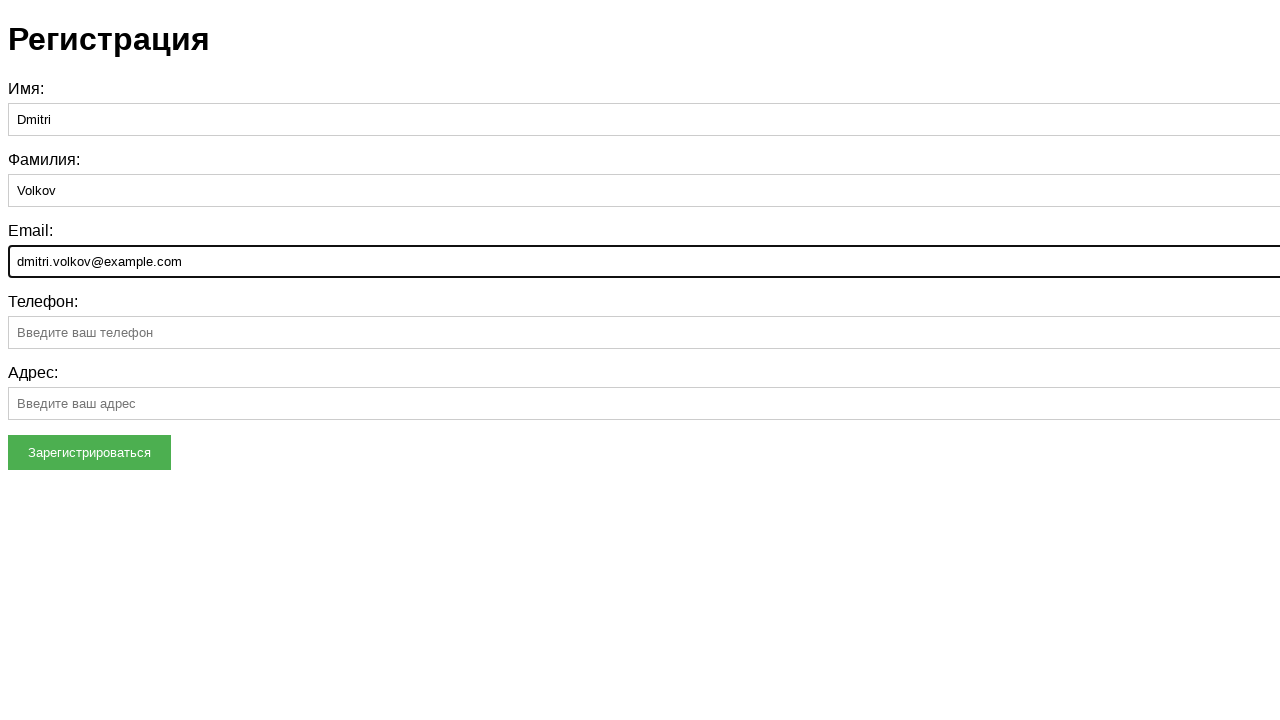

Clicked submit button to submit the form at (90, 452) on button
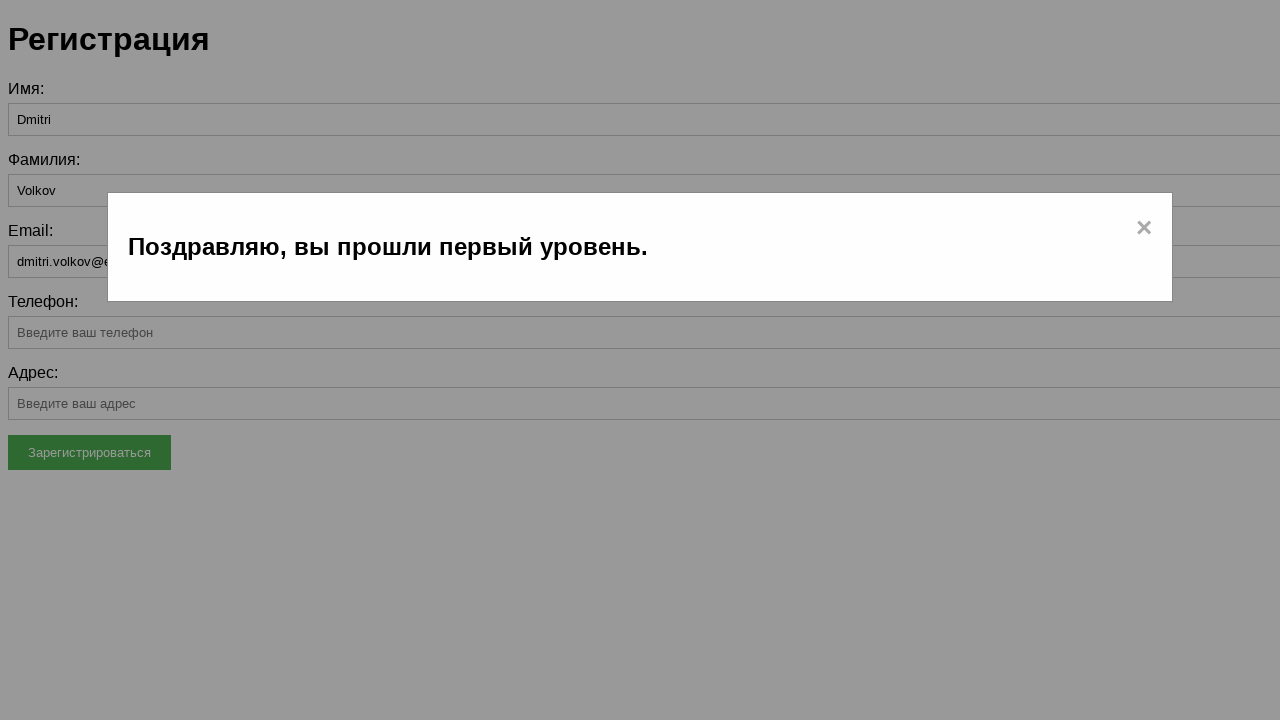

Success message heading loaded on page
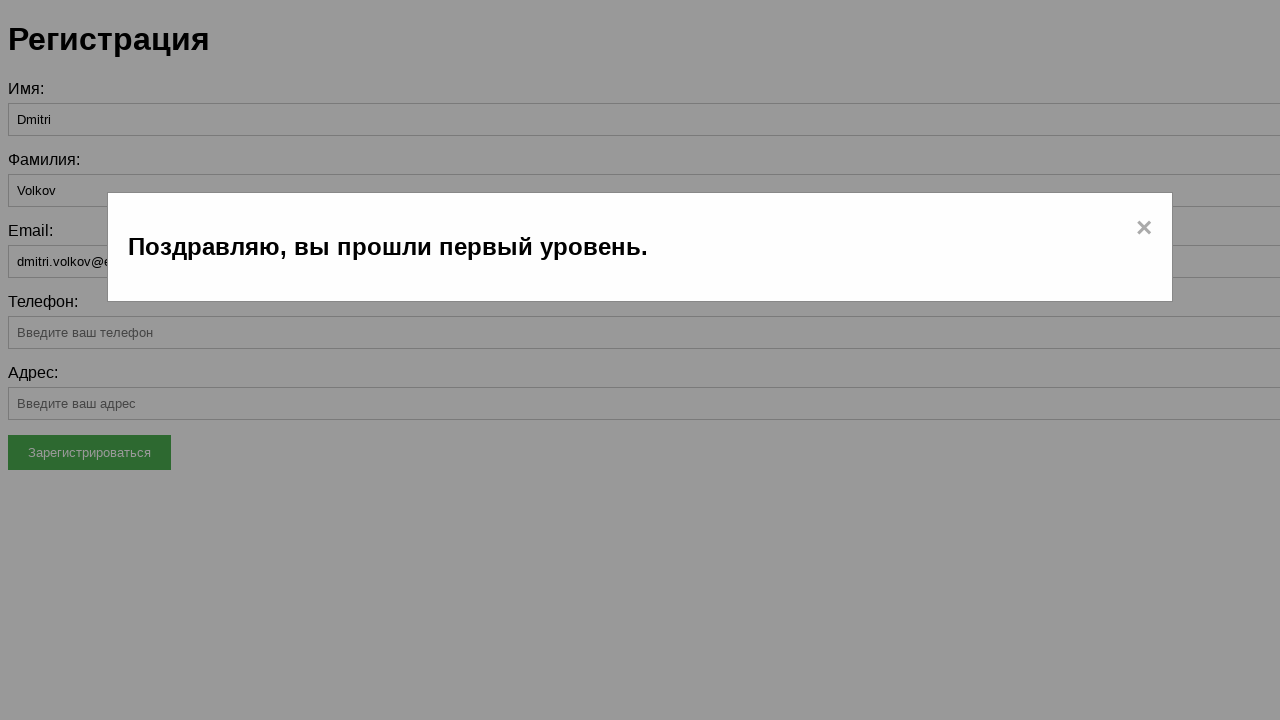

Retrieved success message text: 'Поздравляю, вы прошли первый уровень.'
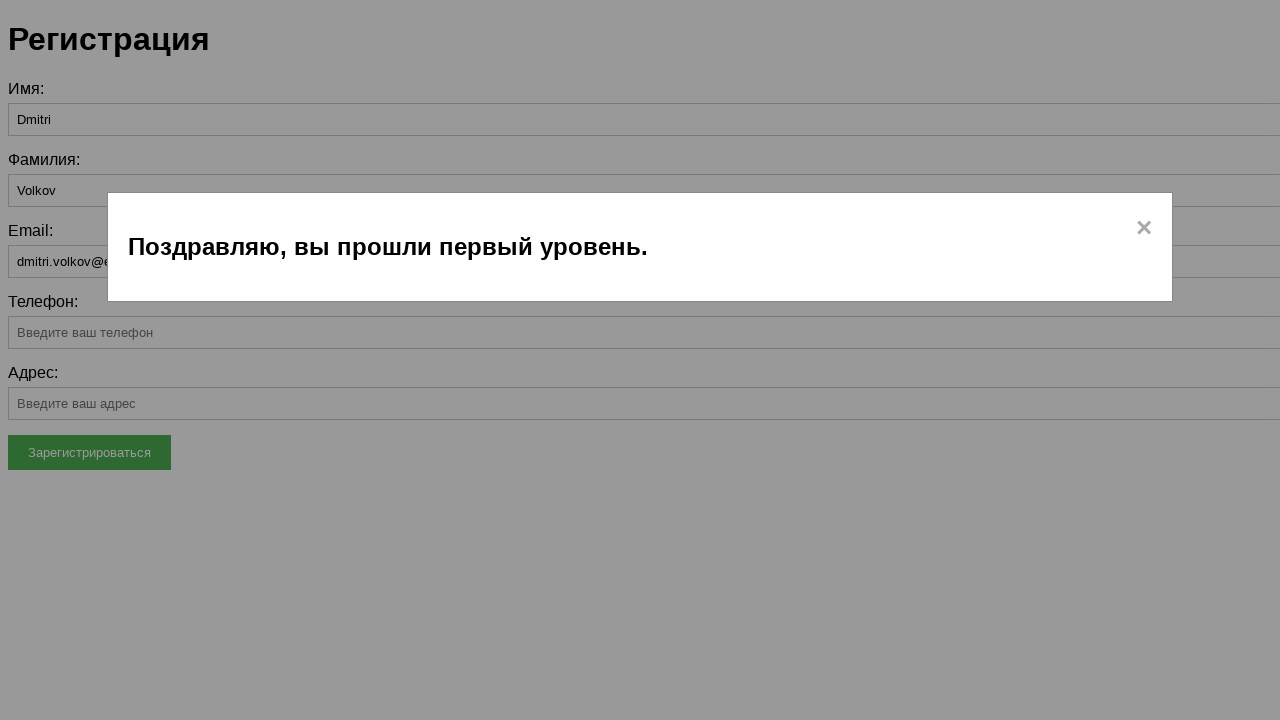

Verified success message matches expected text
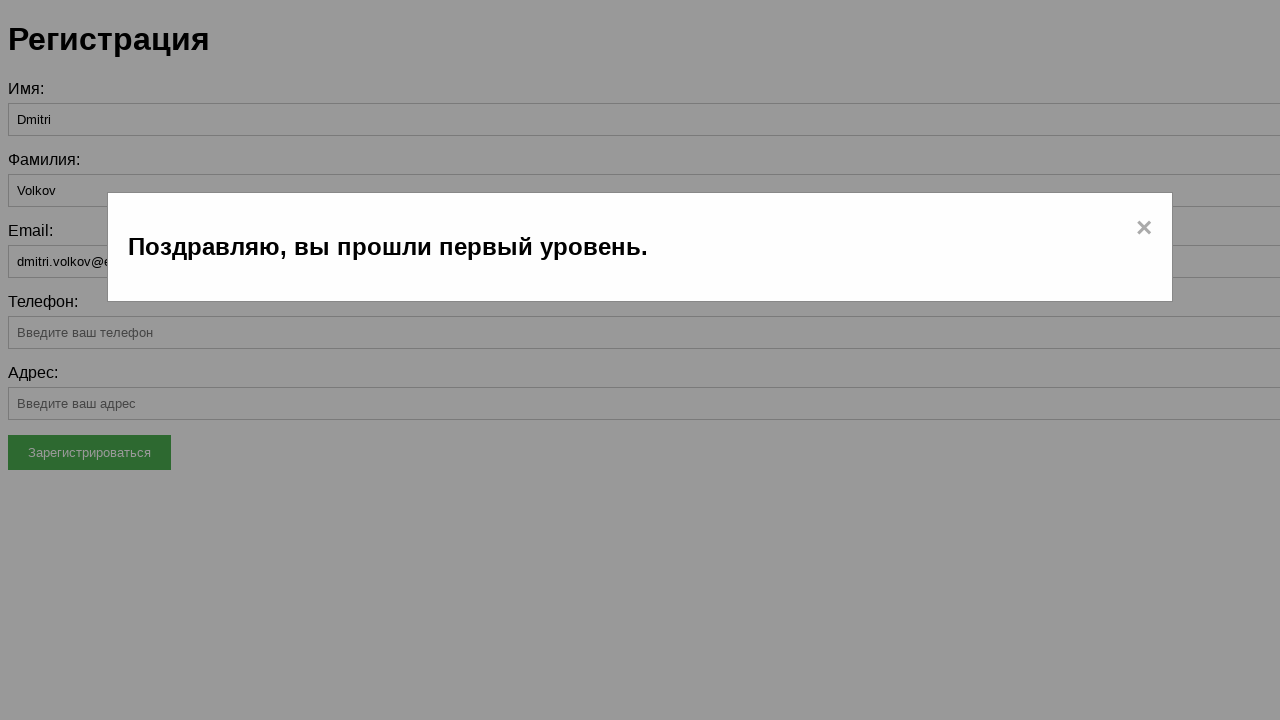

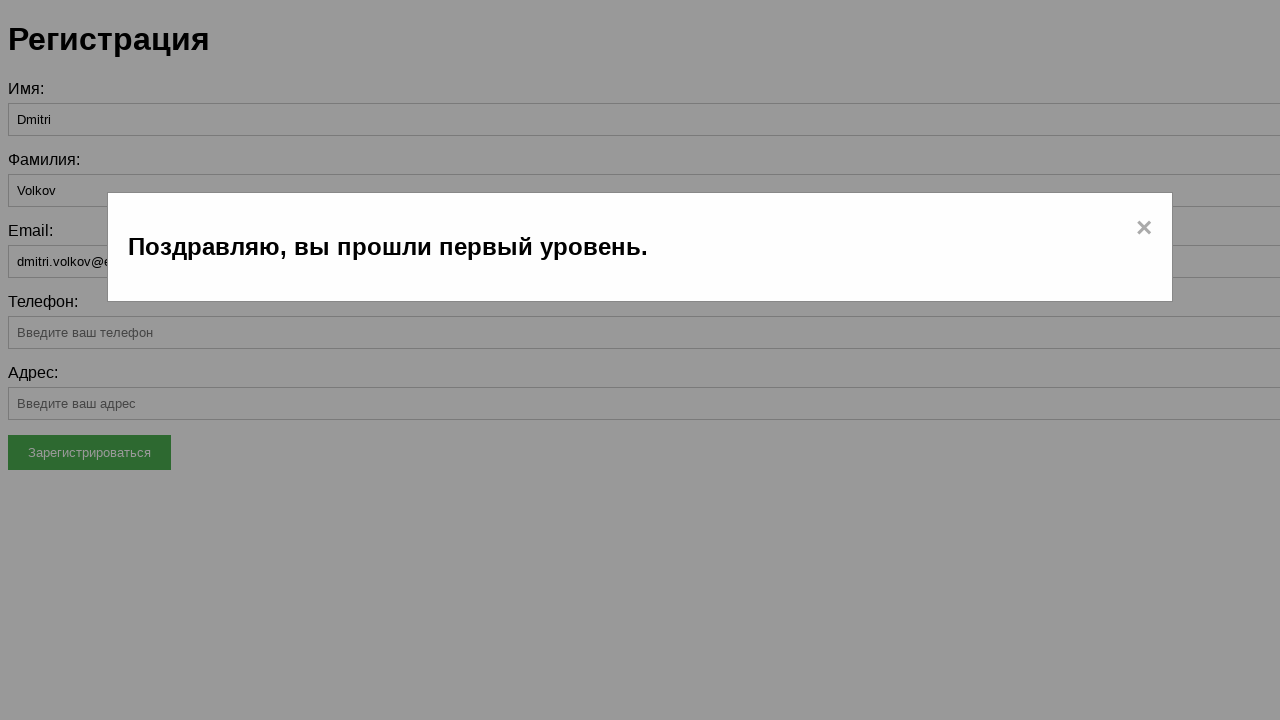